Tests clicking on a series of dynamically appearing buttons on a test page

Starting URL: https://testpages.herokuapp.com/styled/dynamic-buttons-simple.html

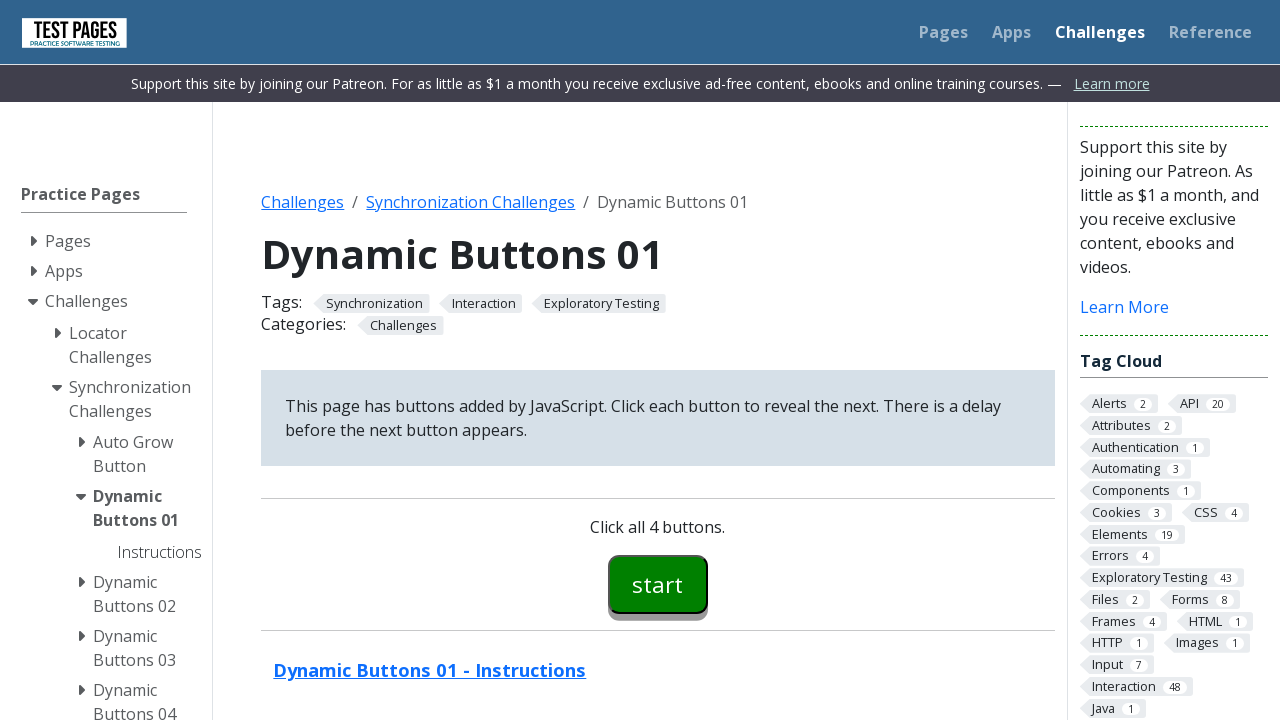

Navigated to dynamic buttons test page
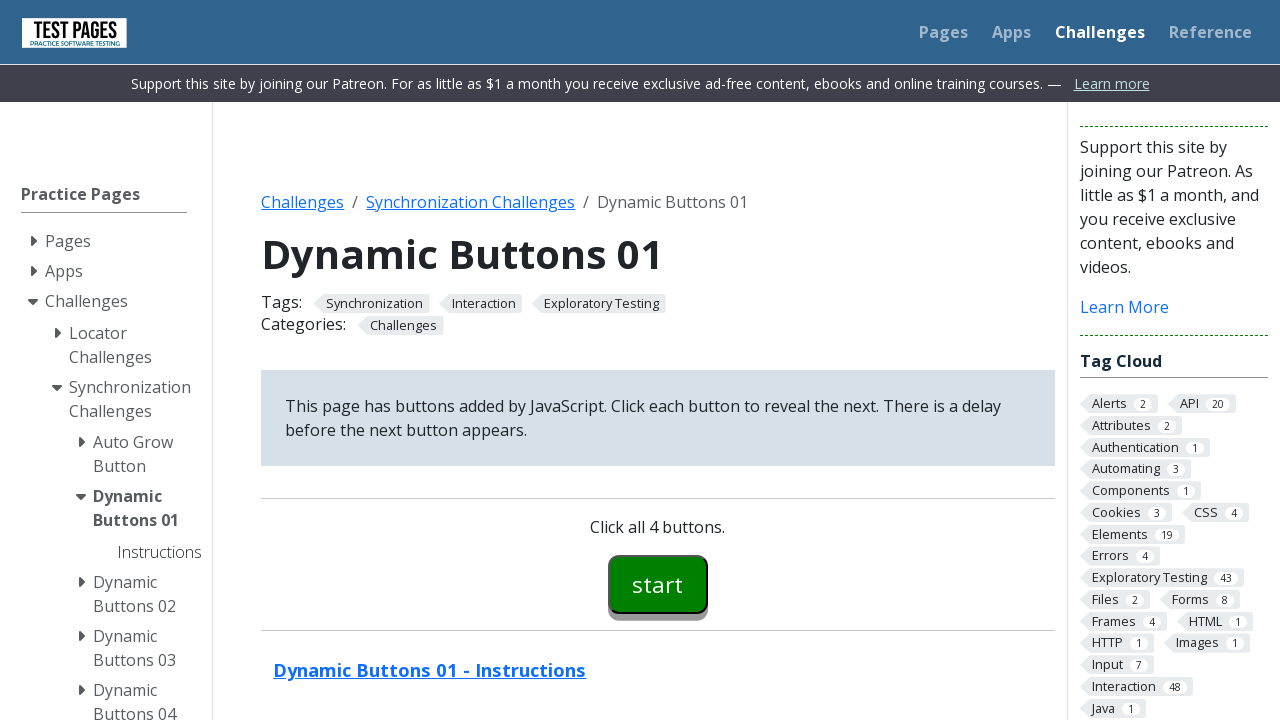

Clicked button00 at (658, 584) on #button00
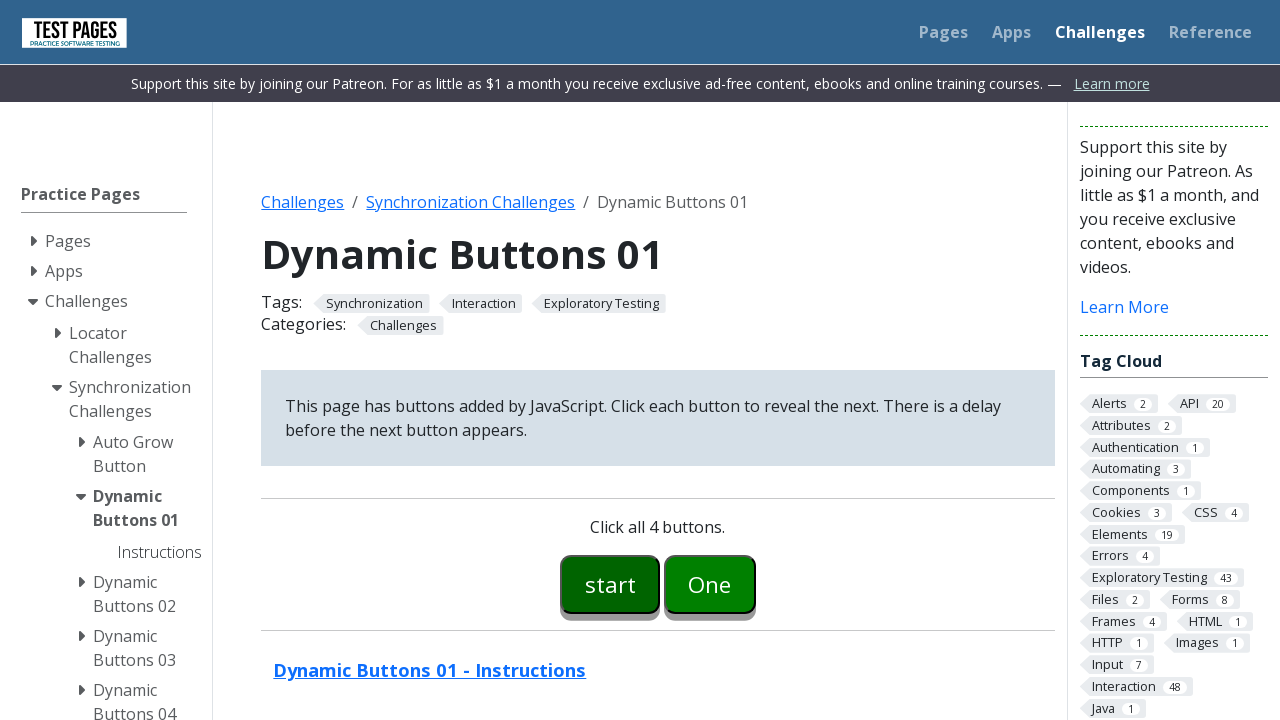

Clicked button01 at (710, 584) on #button01
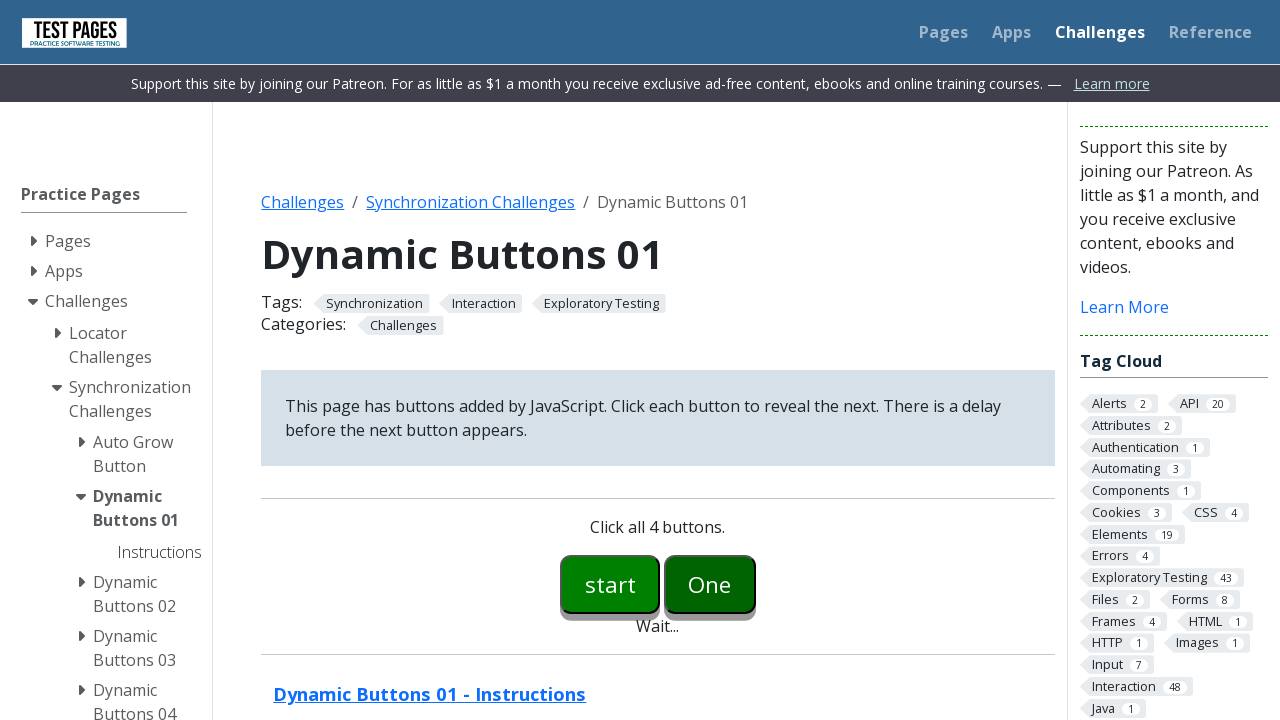

Clicked button02 at (756, 584) on #button02
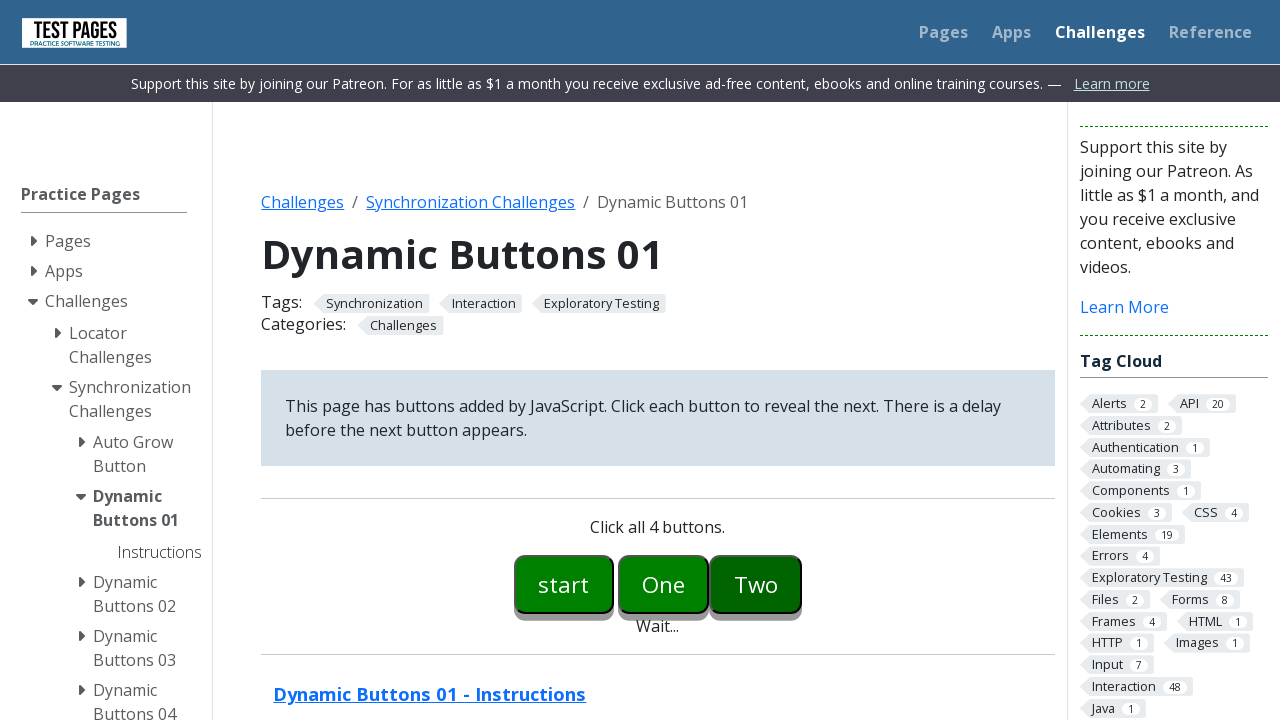

Clicked button03 at (802, 584) on #button03
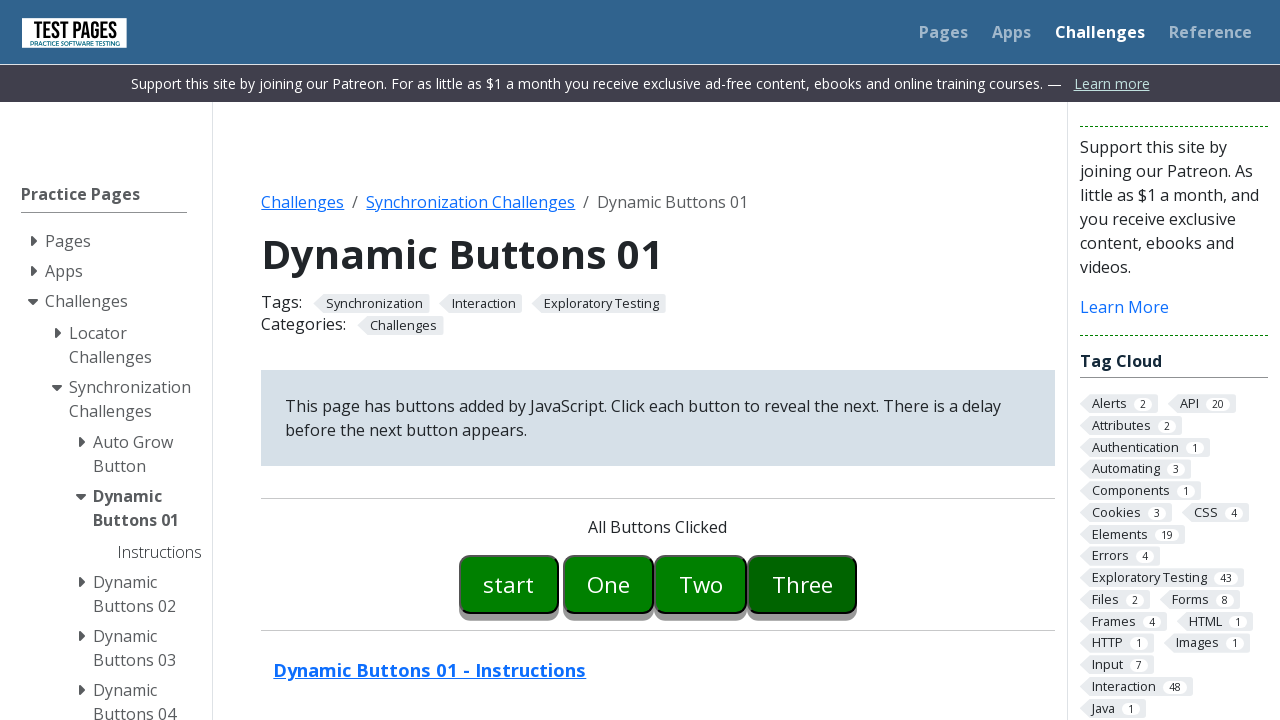

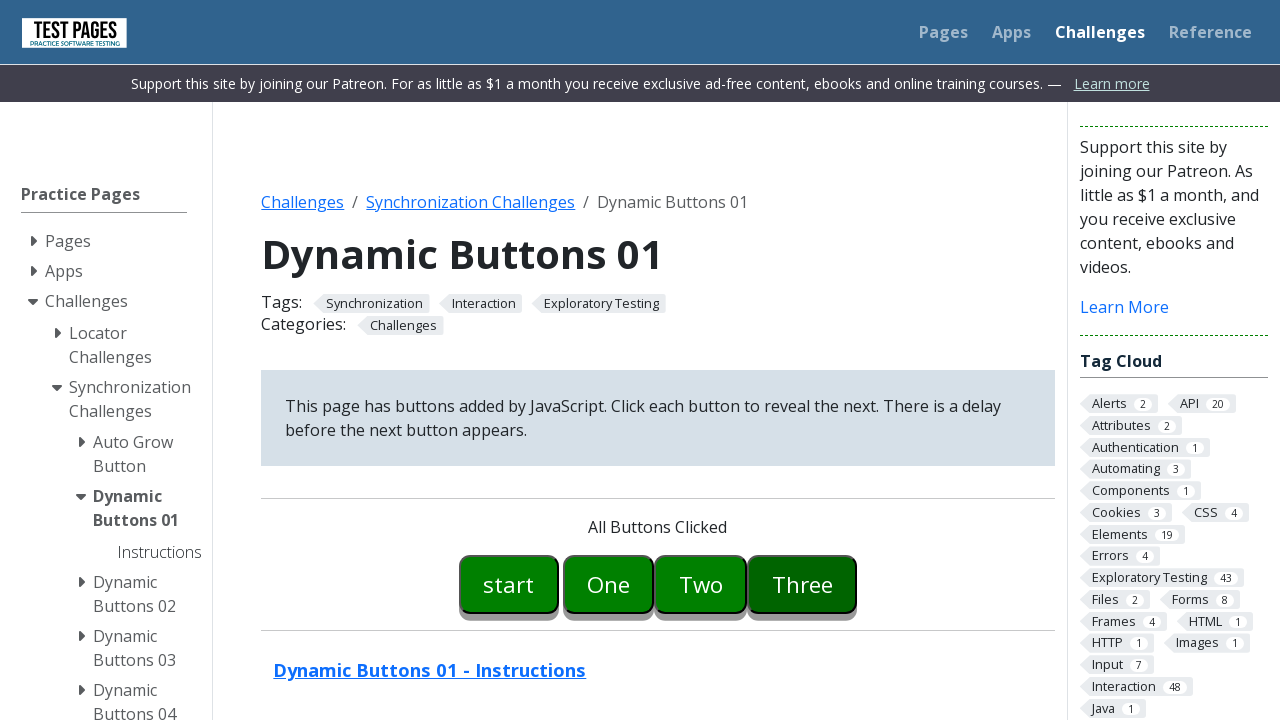